Tests browser commands including select dropdown interactions (selecting by value, index, and visible text) on a demo page, then navigates to w3schools to test iframe switching and element state verification.

Starting URL: https://seleniumbase.io/demo_page

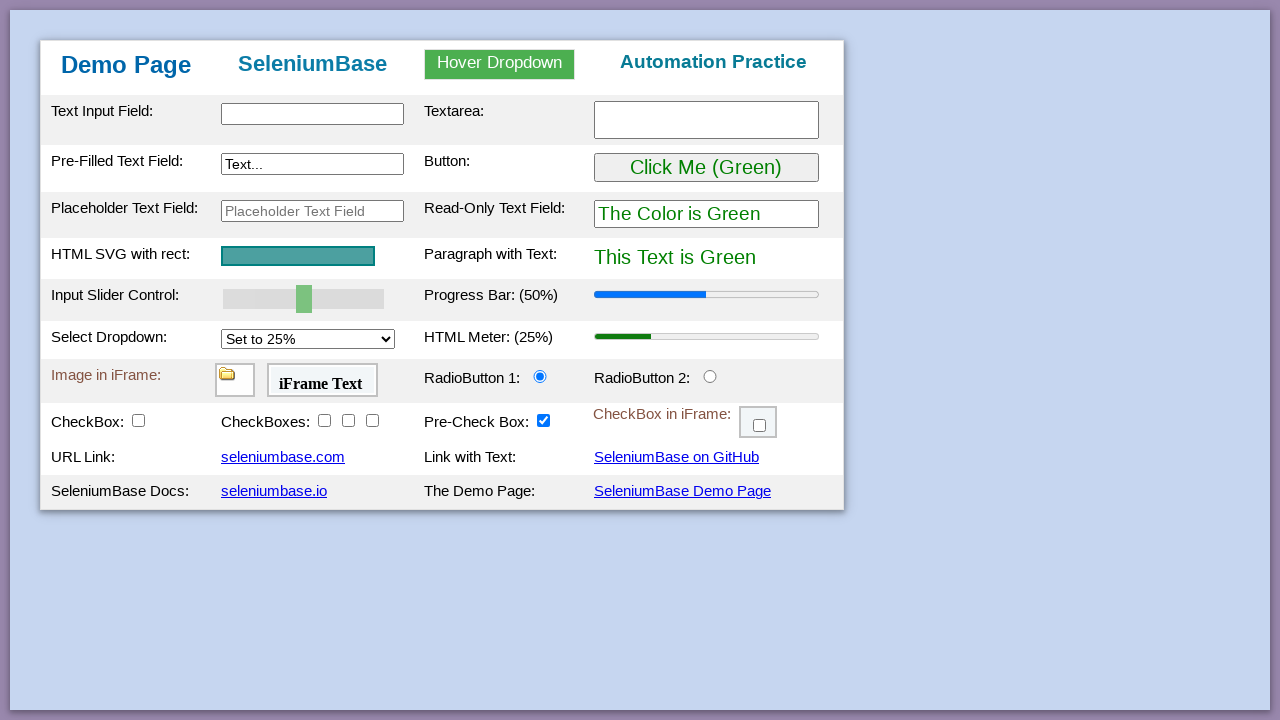

Selected dropdown option by value '100%' on select#mySelect
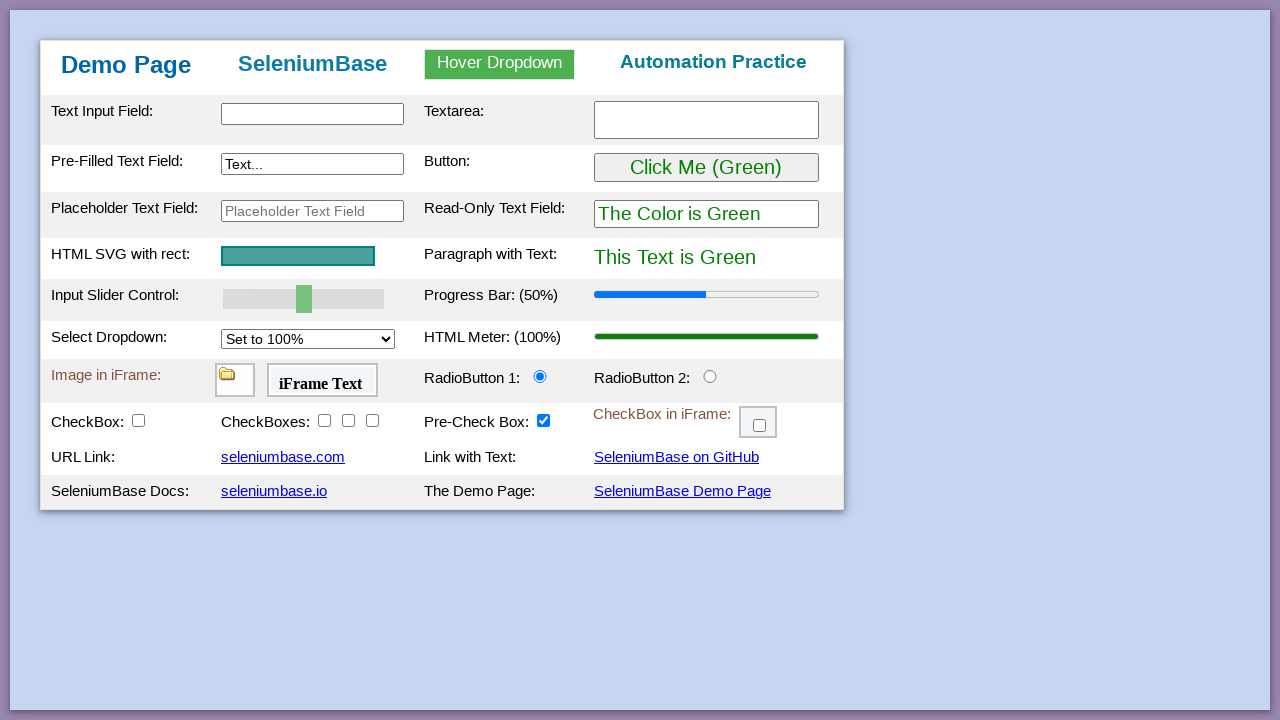

Waited 2 seconds for page to settle
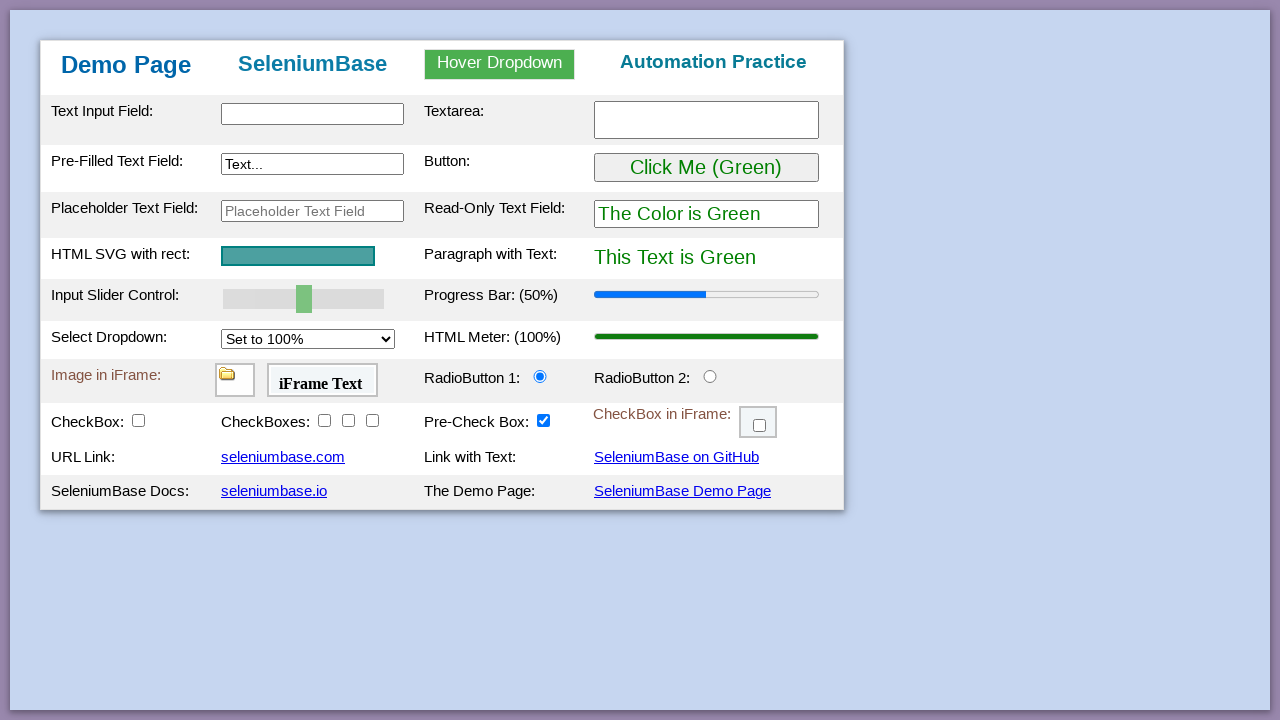

Selected dropdown option by index 2 on select#mySelect
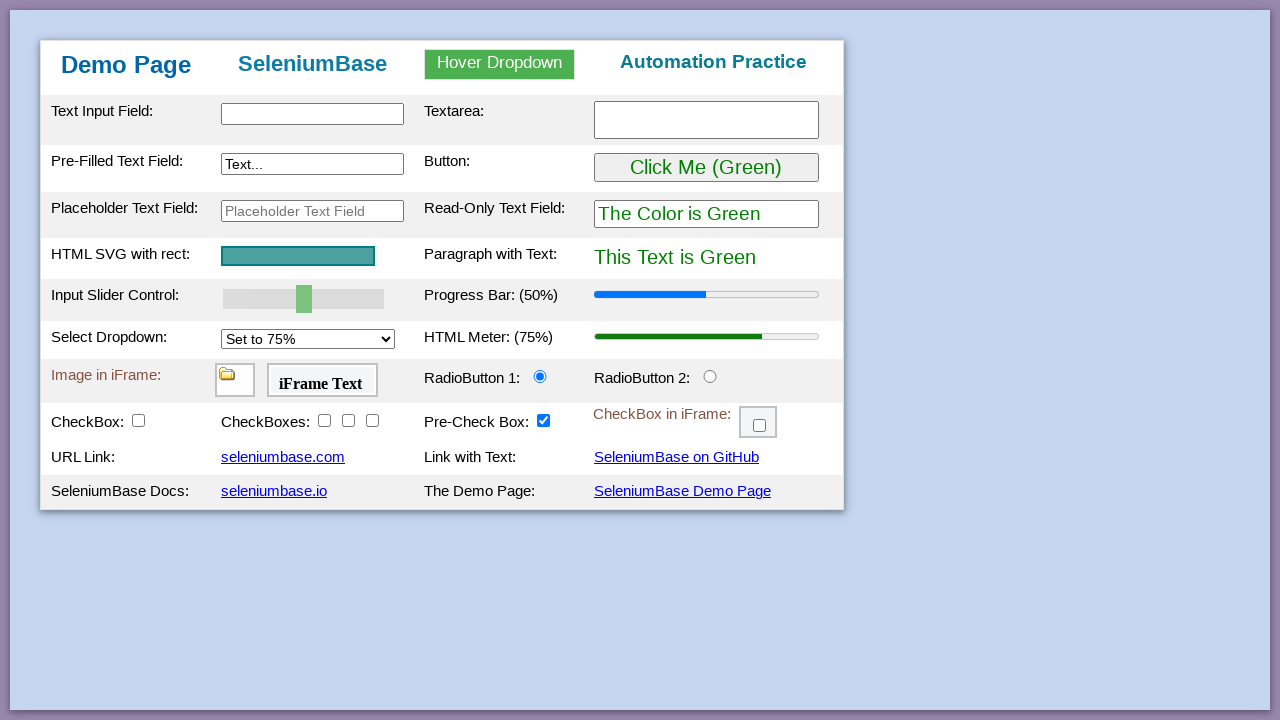

Waited 2 seconds for page to settle
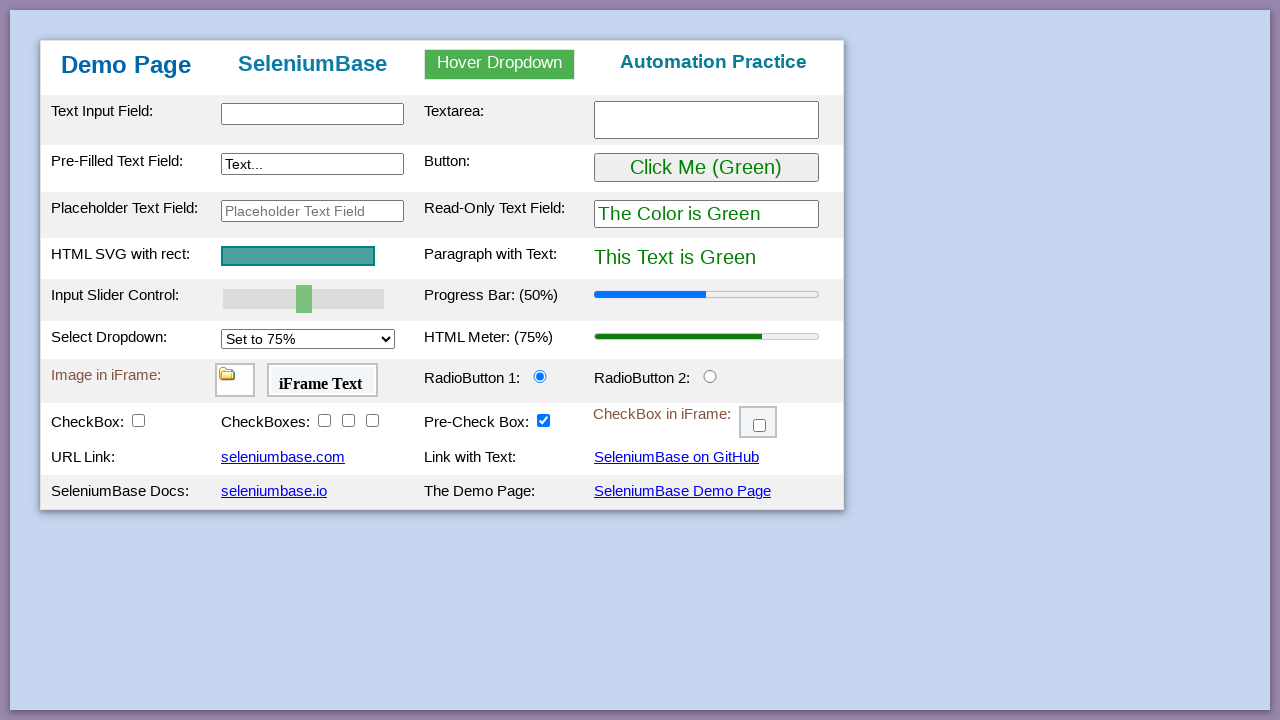

Selected dropdown option by visible text 'Set to 50%' on select#mySelect
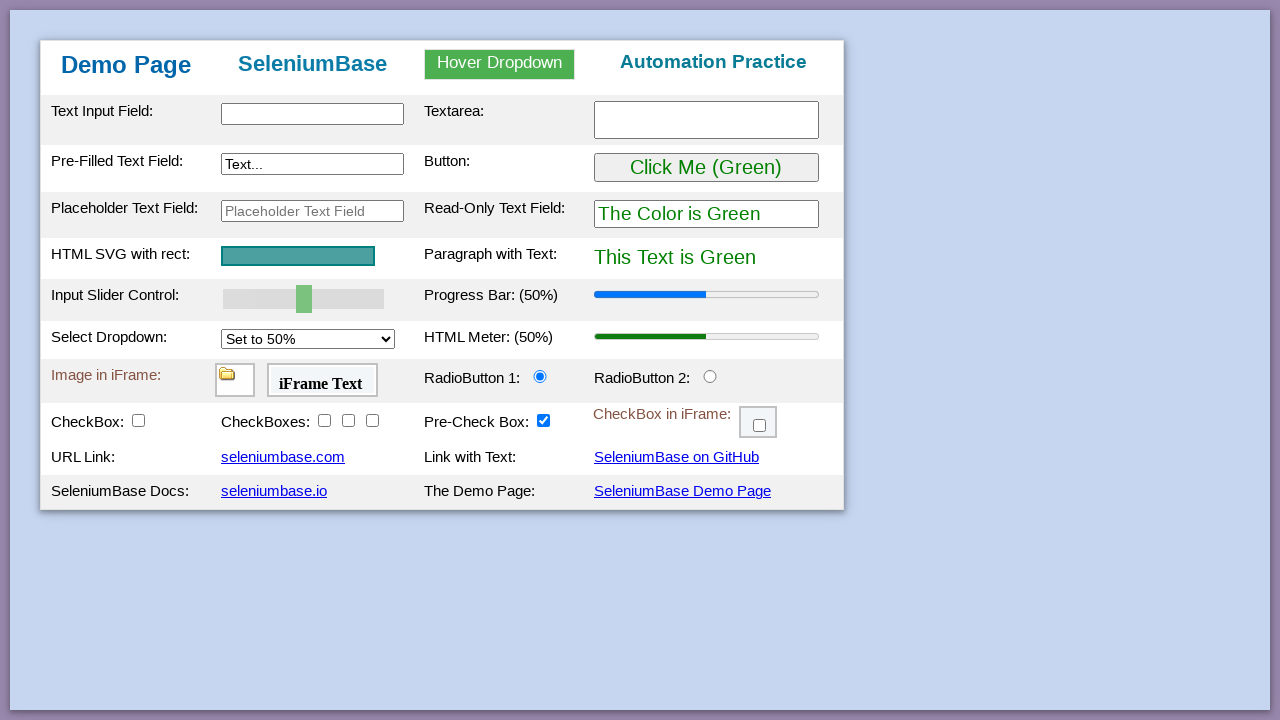

Located select element #mySelect
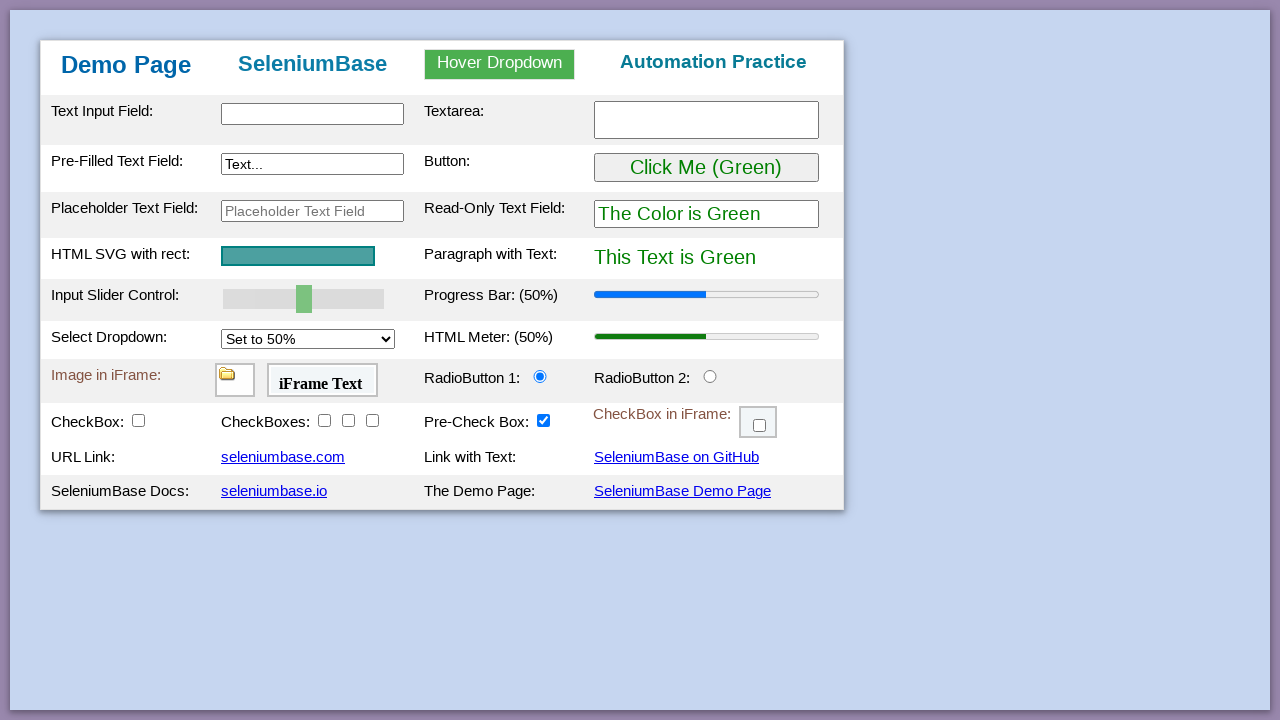

Verified select element is visible
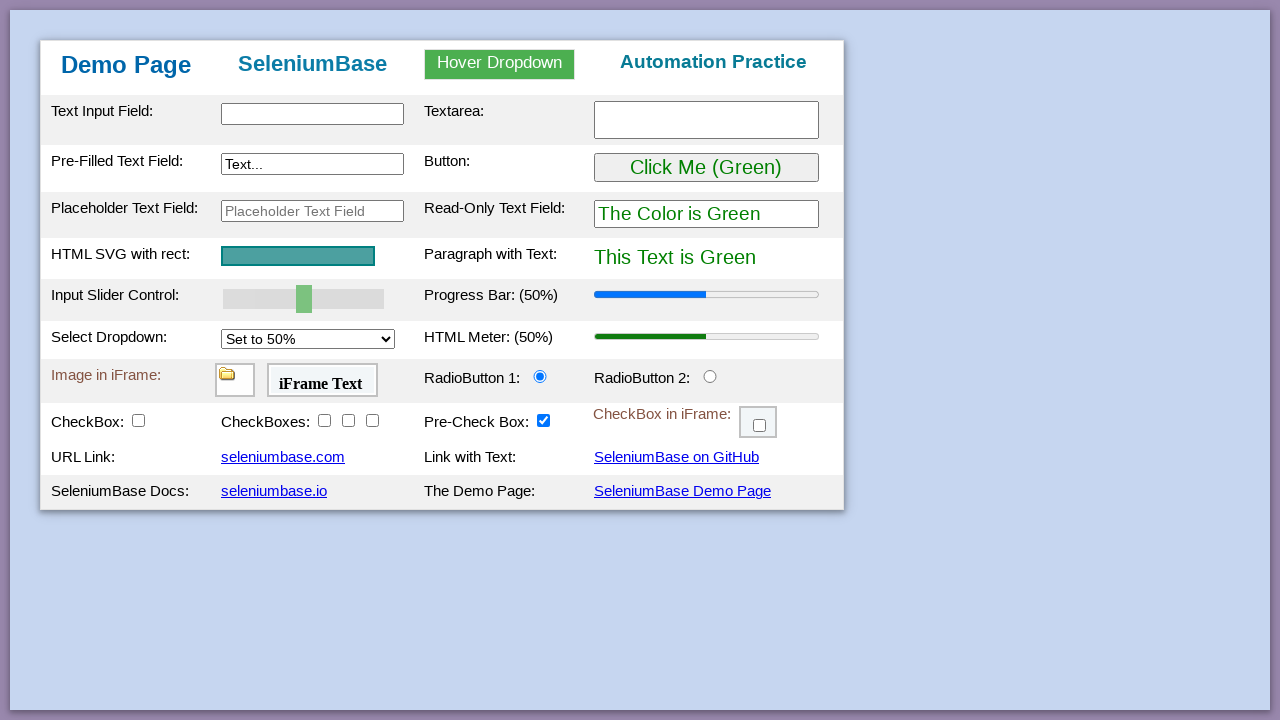

Verified select element is enabled
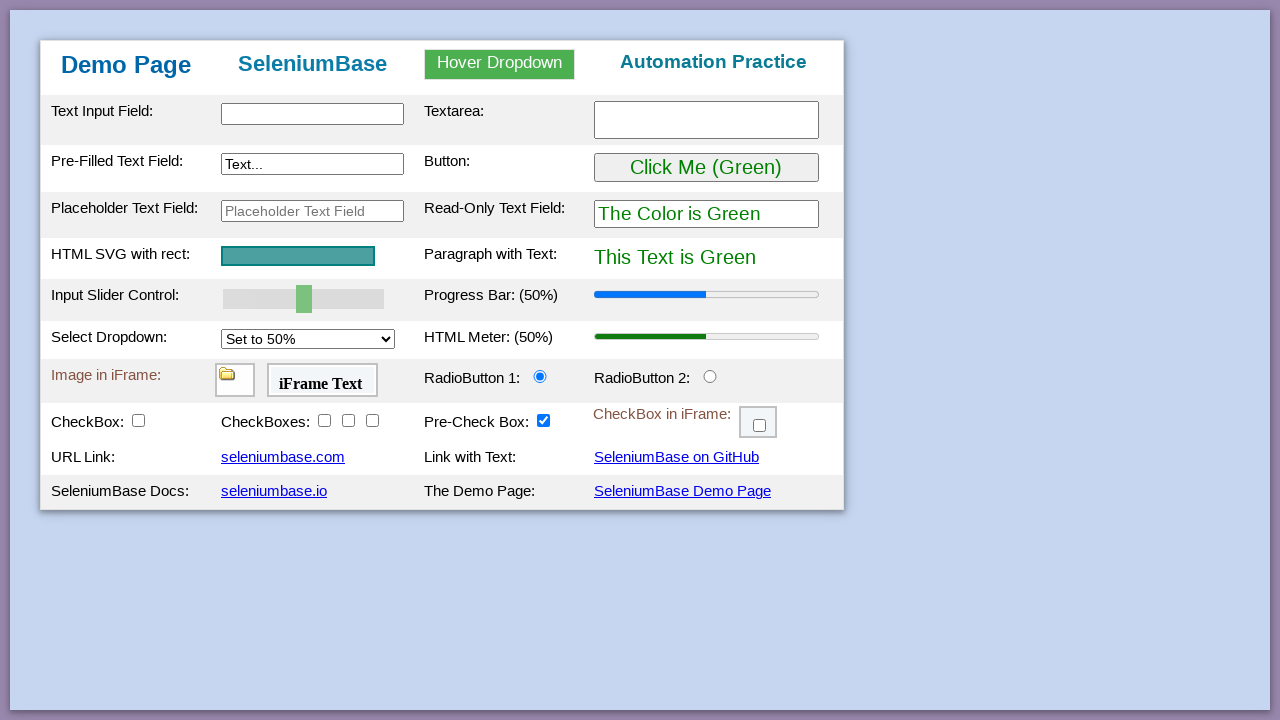

Navigated to w3schools tryit page with disabled button example
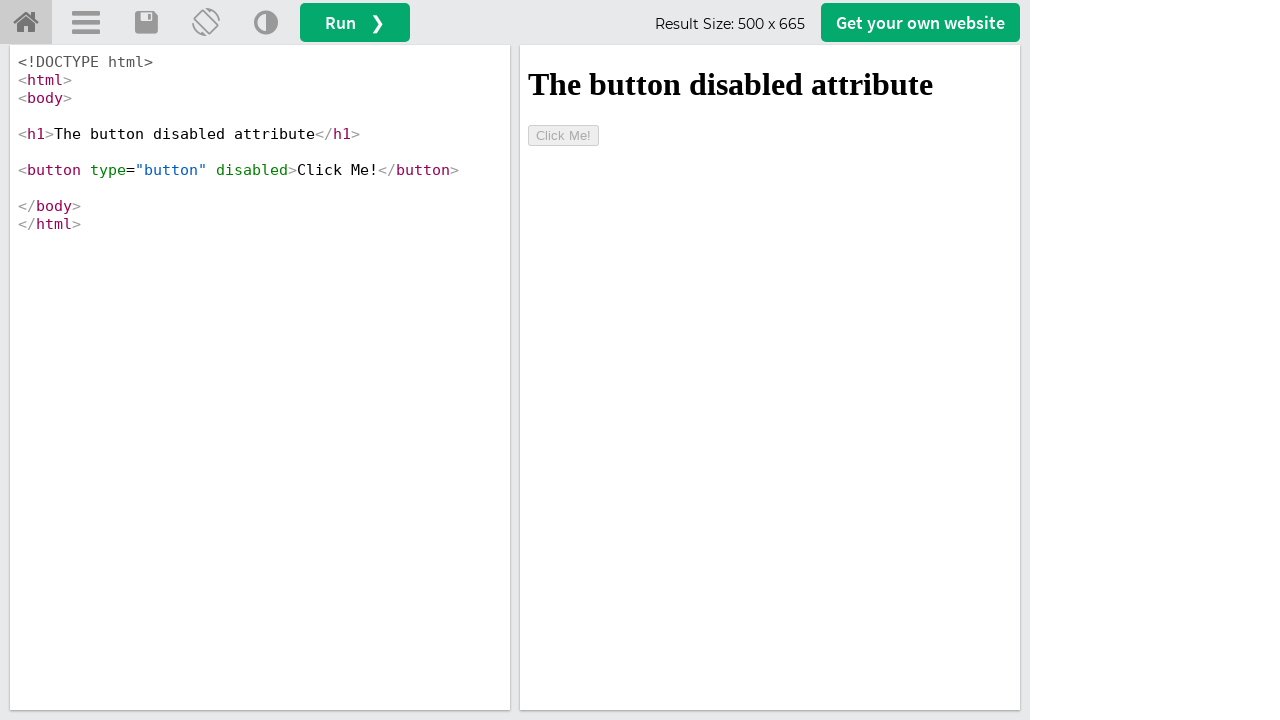

Waited 2 seconds for w3schools page to load
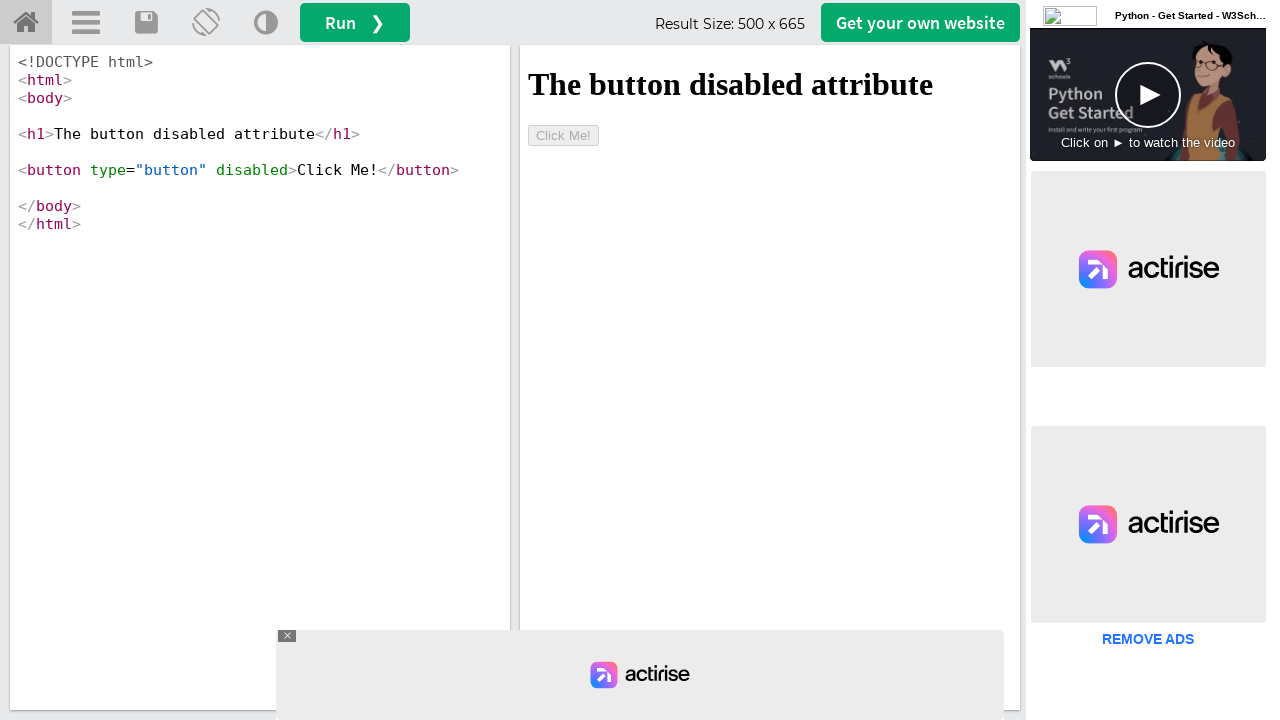

Located iframe with ID 'iframeResult'
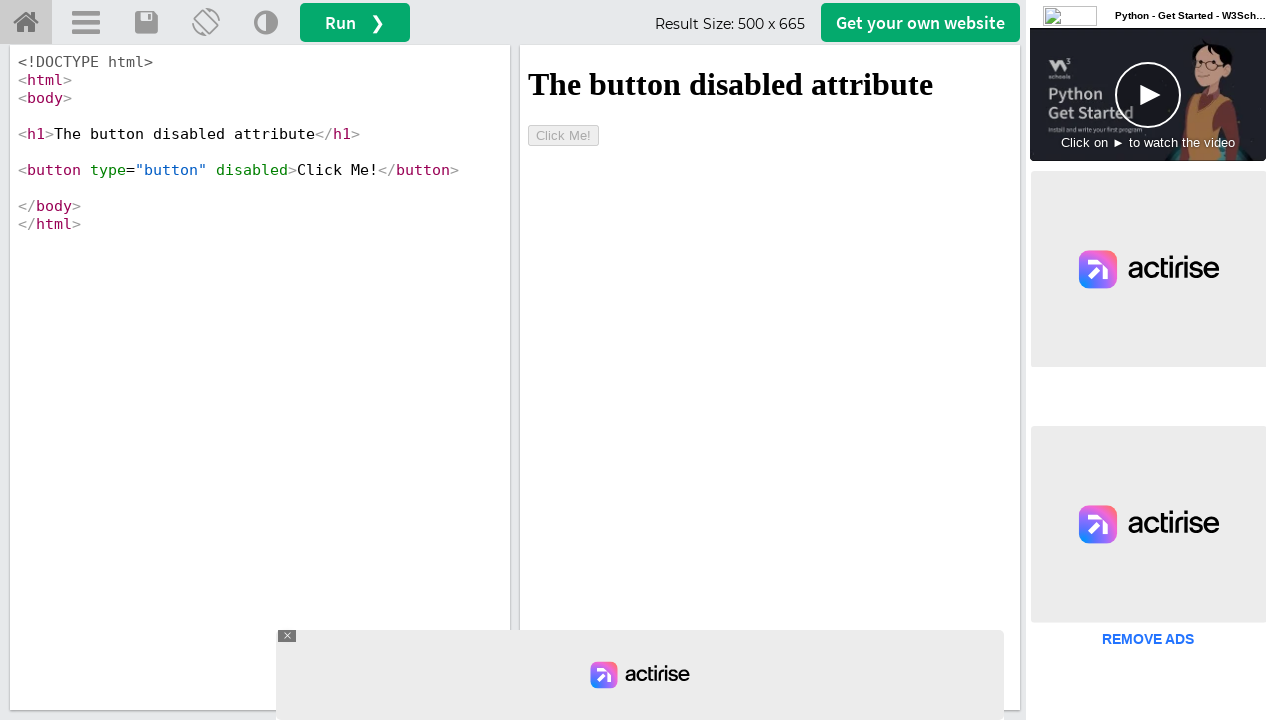

Located button element inside iframe with text 'Click Me!'
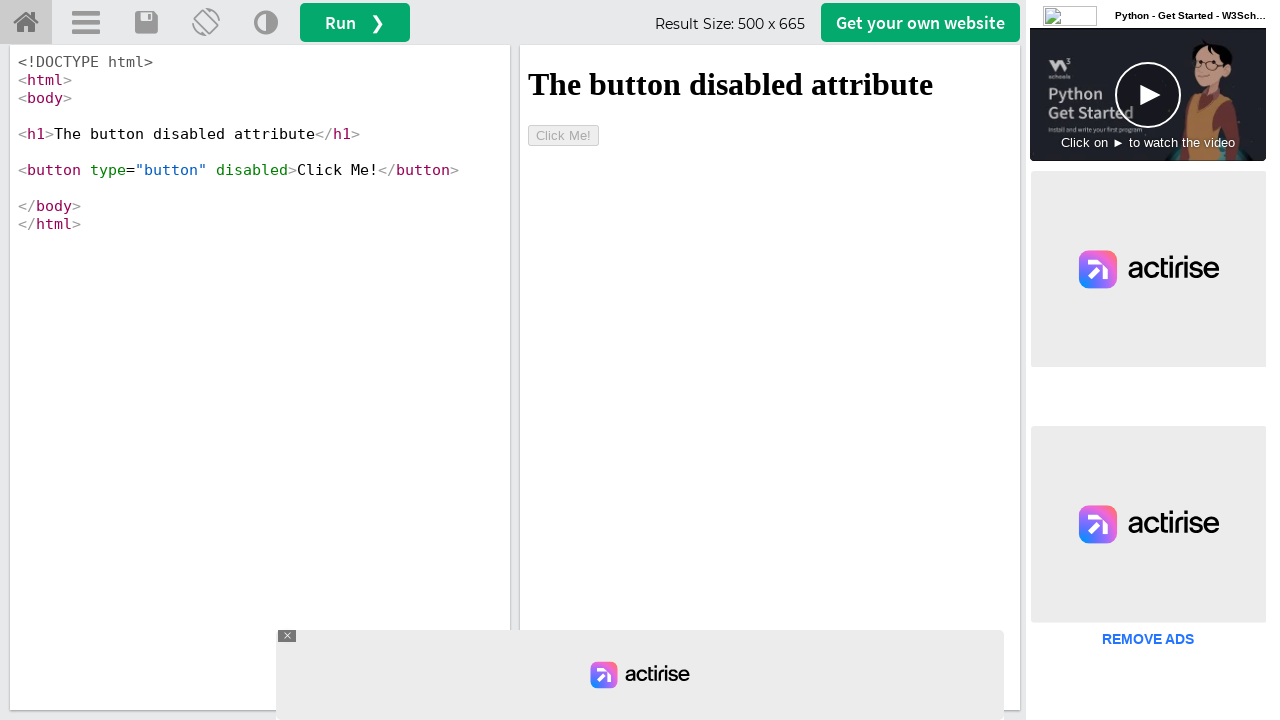

Verified button inside iframe is visible
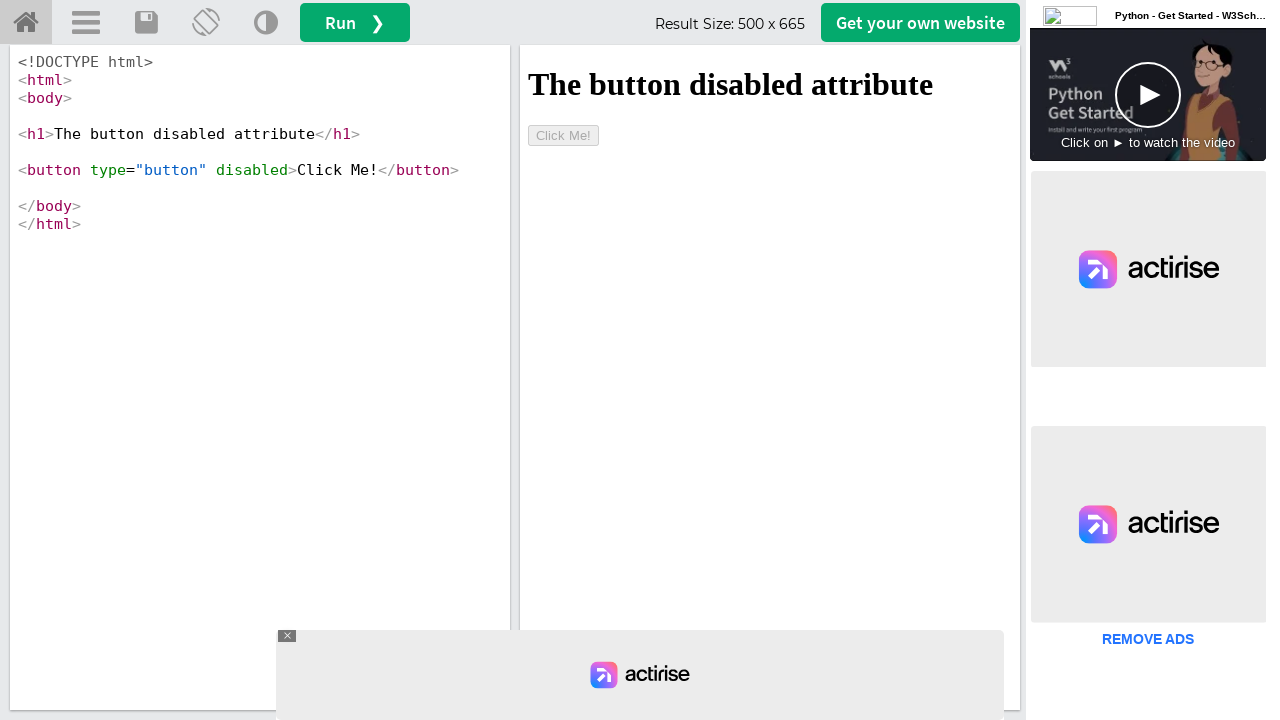

Checked button enabled state (disabled button in iframe)
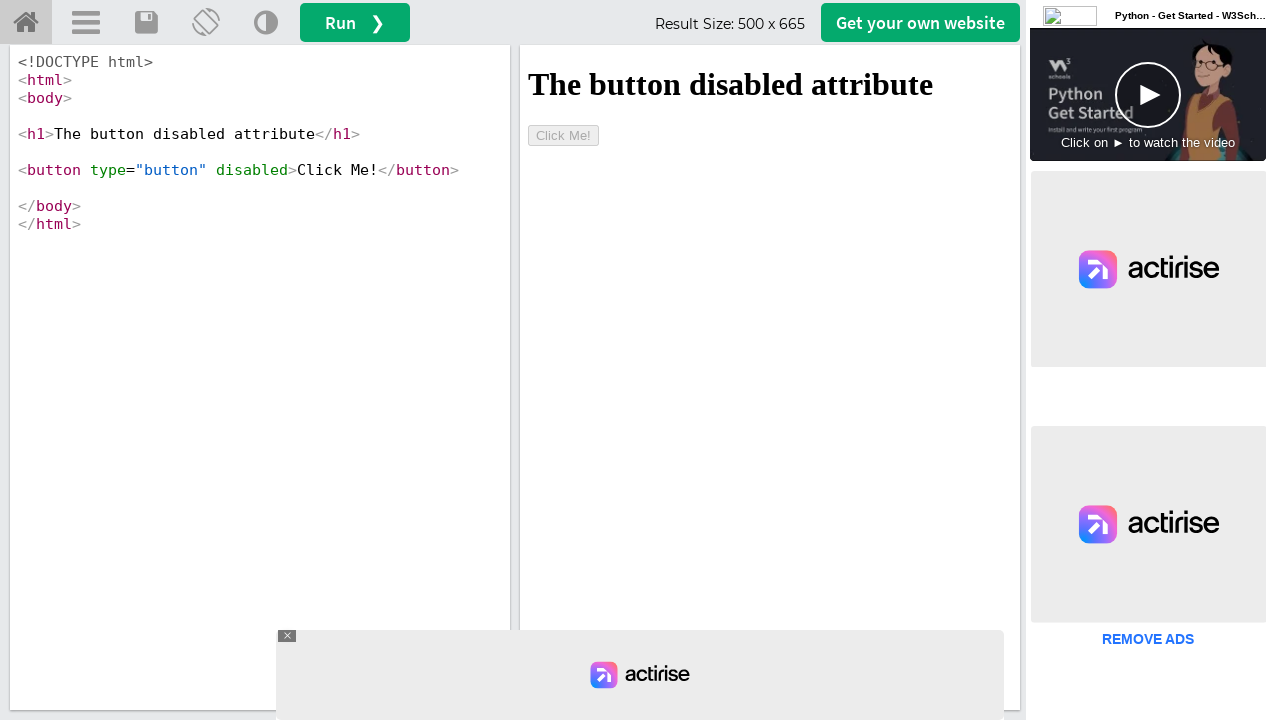

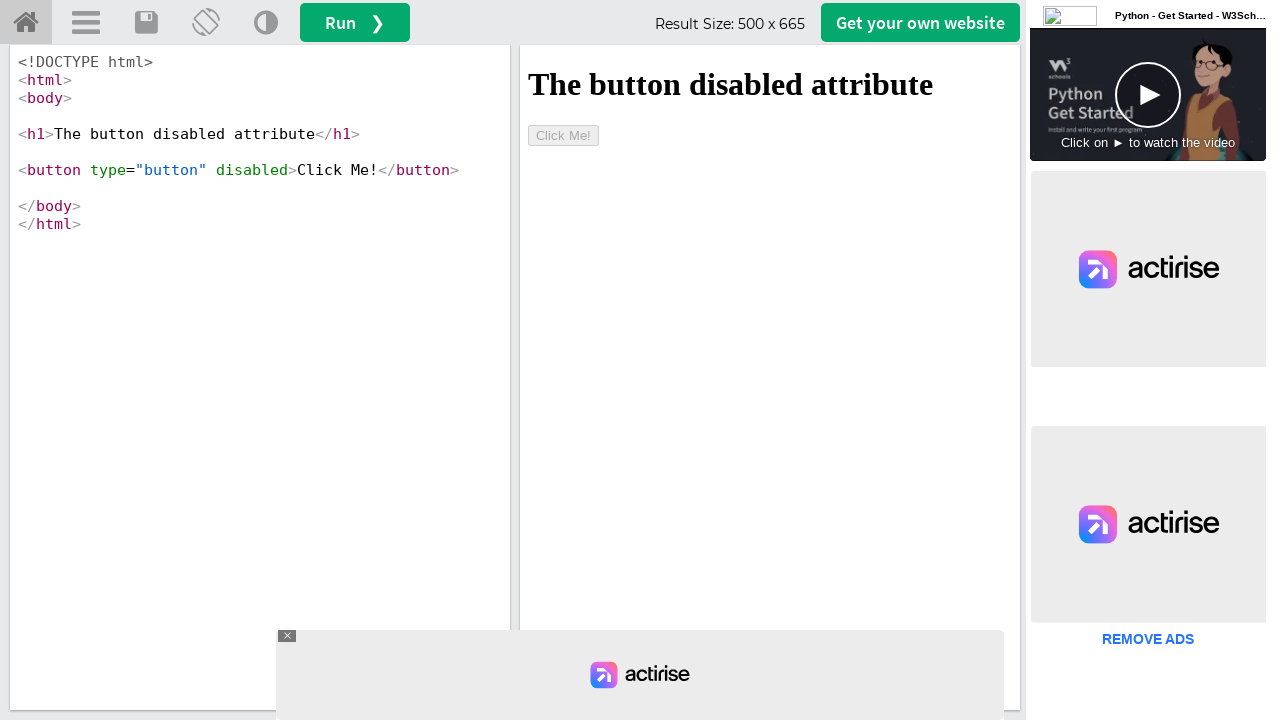